Tests mouse double-click action on a clickable element

Starting URL: https://www.selenium.dev/selenium/web/mouse_interaction.html

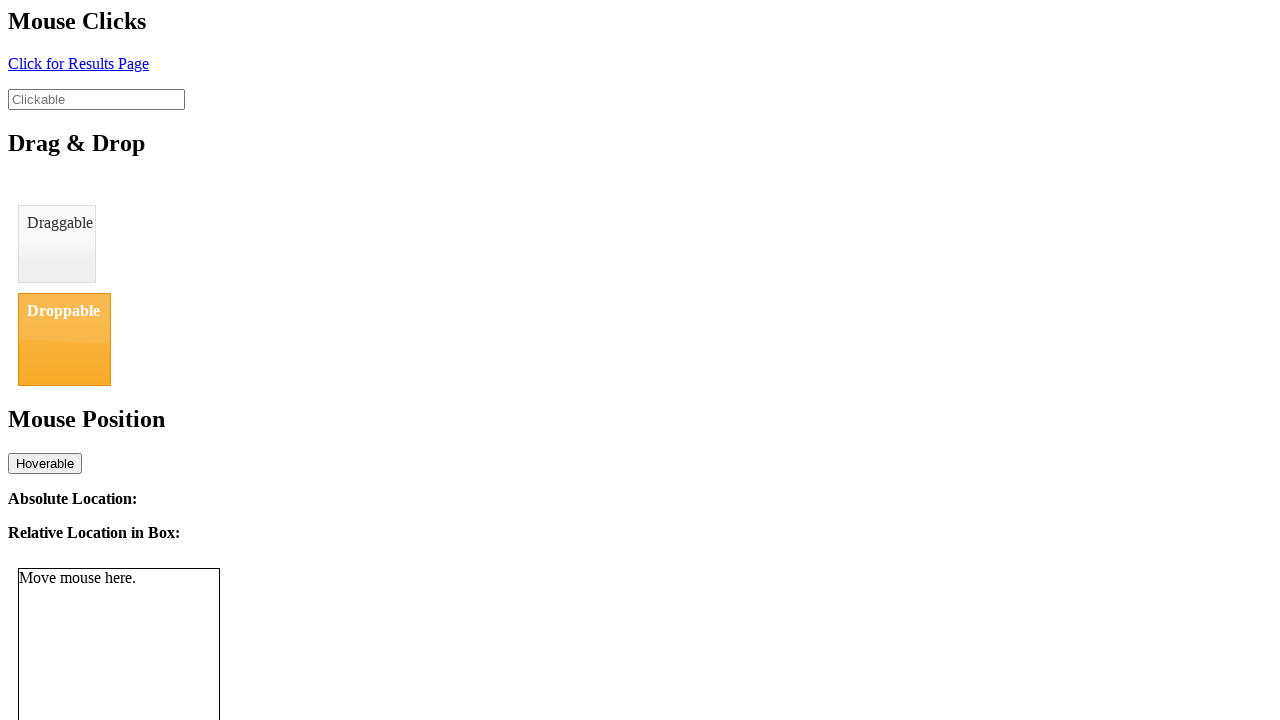

Double-clicked the clickable element at (96, 99) on #clickable
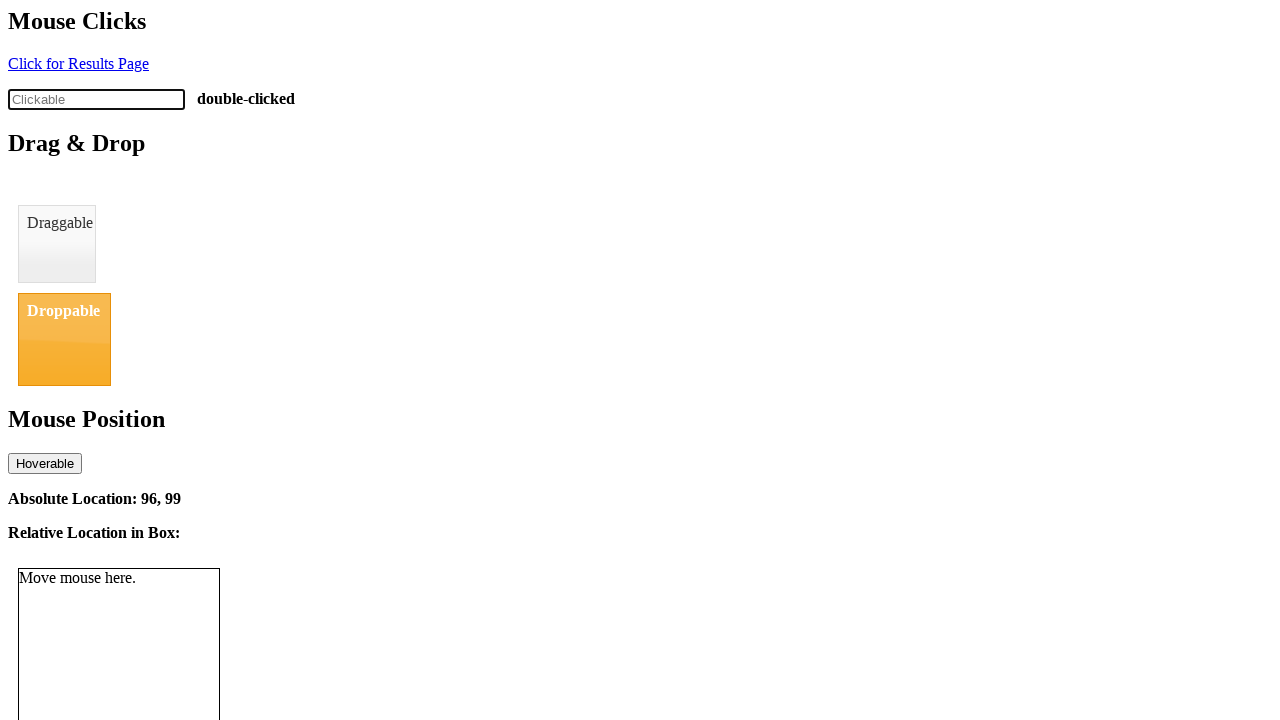

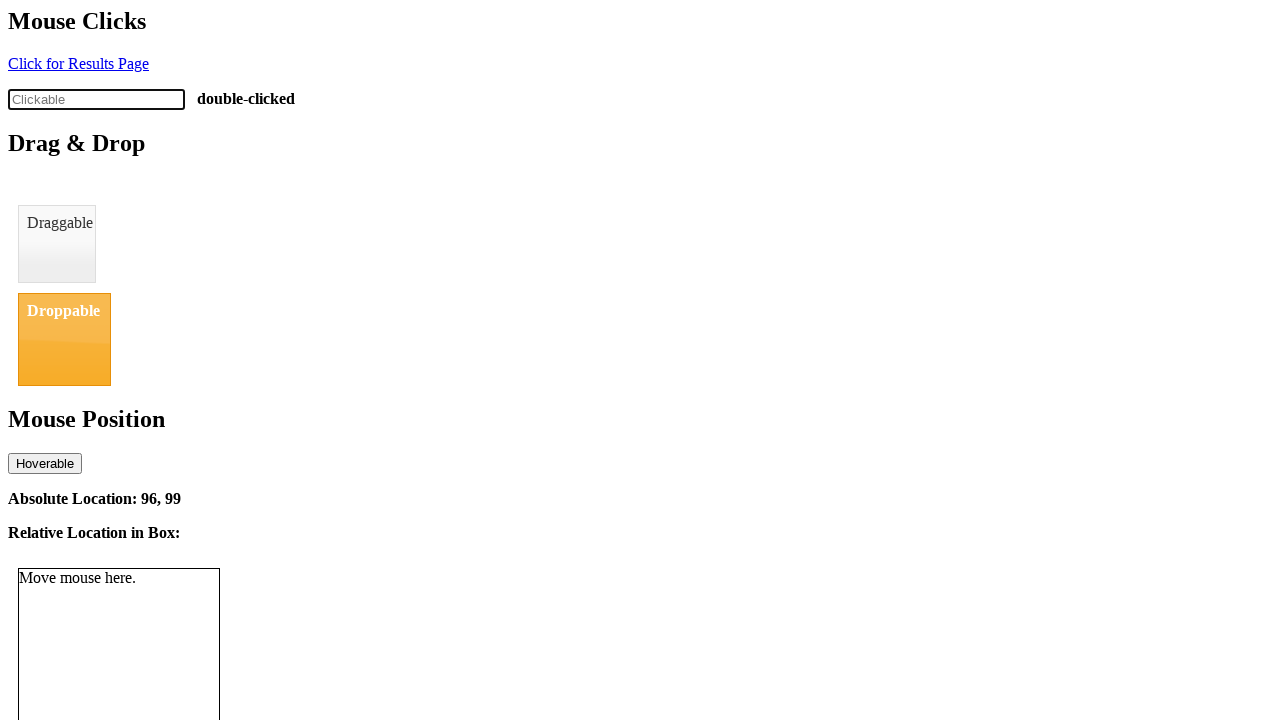